Navigates to a UFC event page and clicks on three fight card items in the main card section to expand their details

Starting URL: https://www.ufc.com/event/ufc-fight-night-september-23-2023#10848

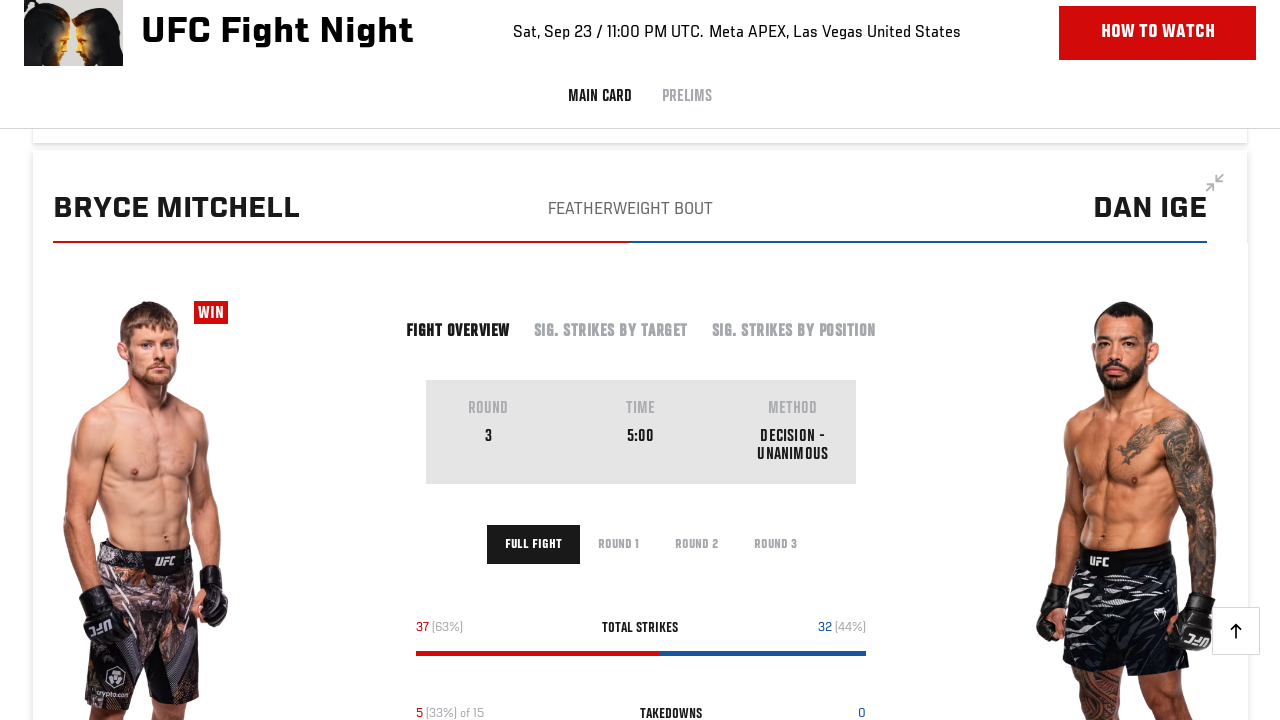

Clicked first fight card item to expand details at (1215, 361) on xpath=//*[@id="main-card"]/div/section/ul/li[1]/div/div/div/button
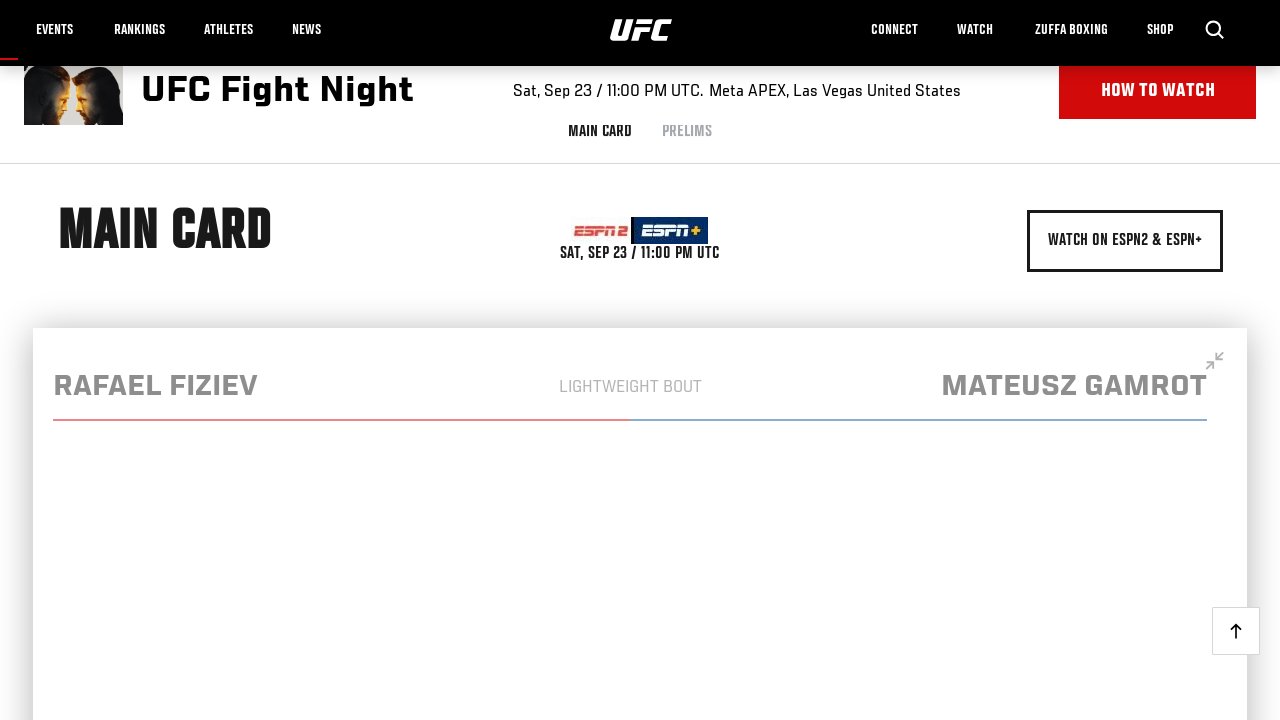

Waited 1 second for first fight card details to expand
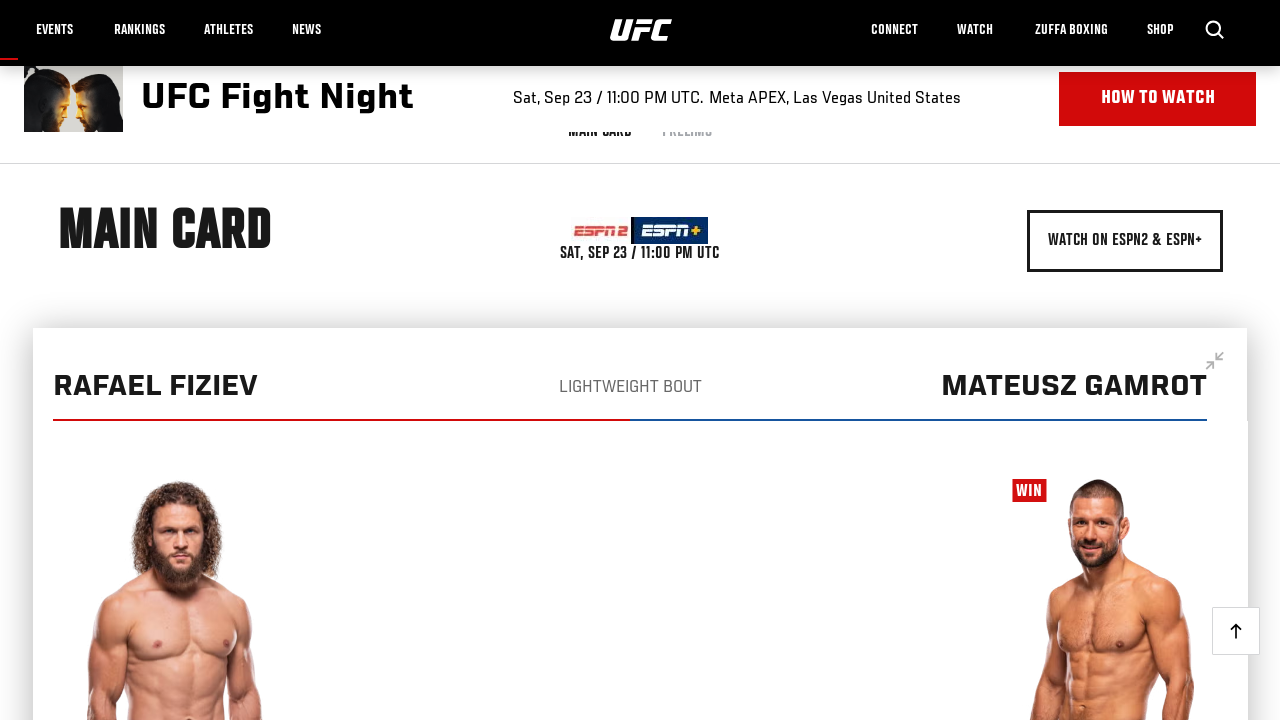

Clicked second fight card item to expand details at (1192, 361) on xpath=//*[@id="main-card"]/div/section/ul/li[2]/div/div/div/button
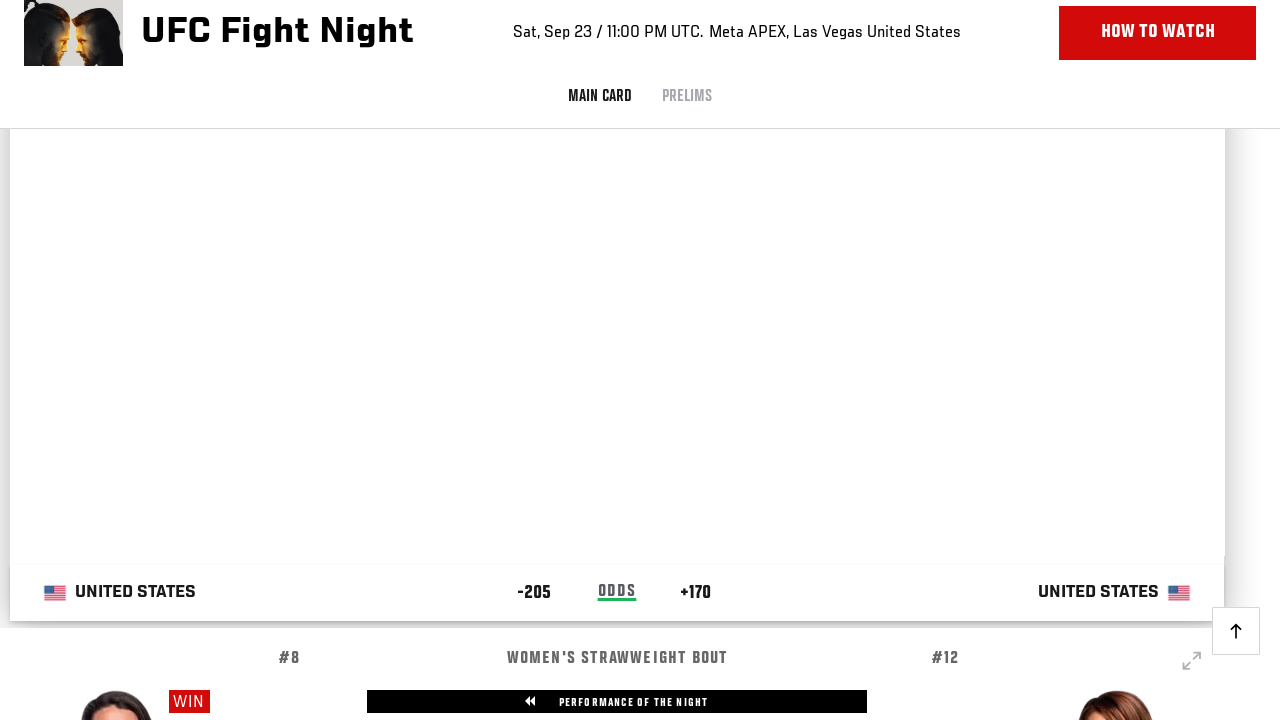

Waited 1 second for second fight card details to expand
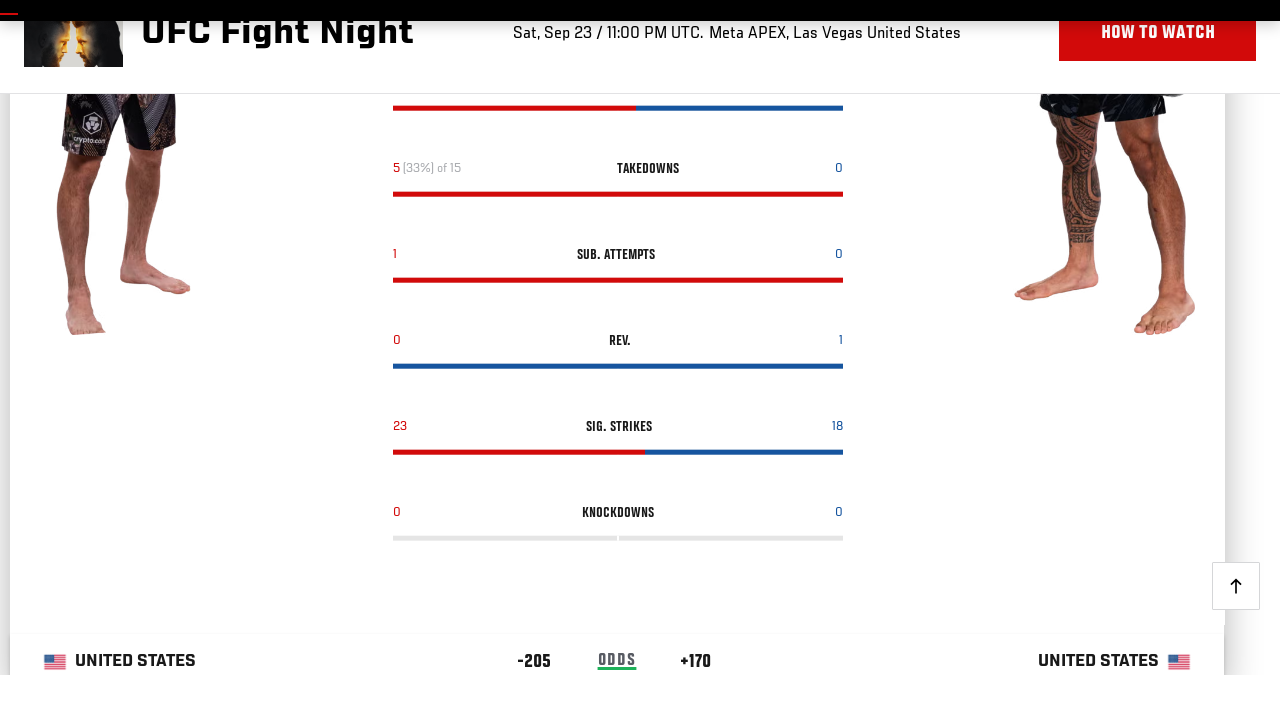

Clicked third fight card item to expand details at (1192, 360) on xpath=//*[@id="main-card"]/div/section/ul/li[3]/div/div/div/button
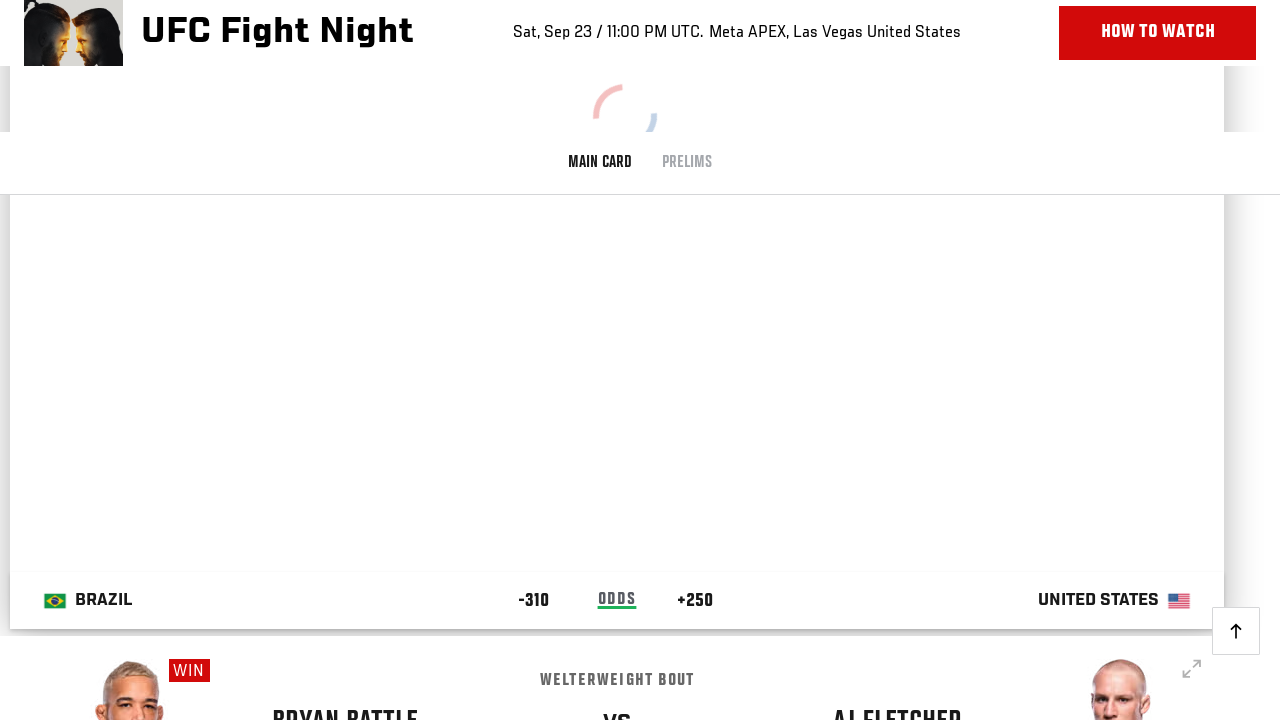

Waited 1 second for third fight card details to expand
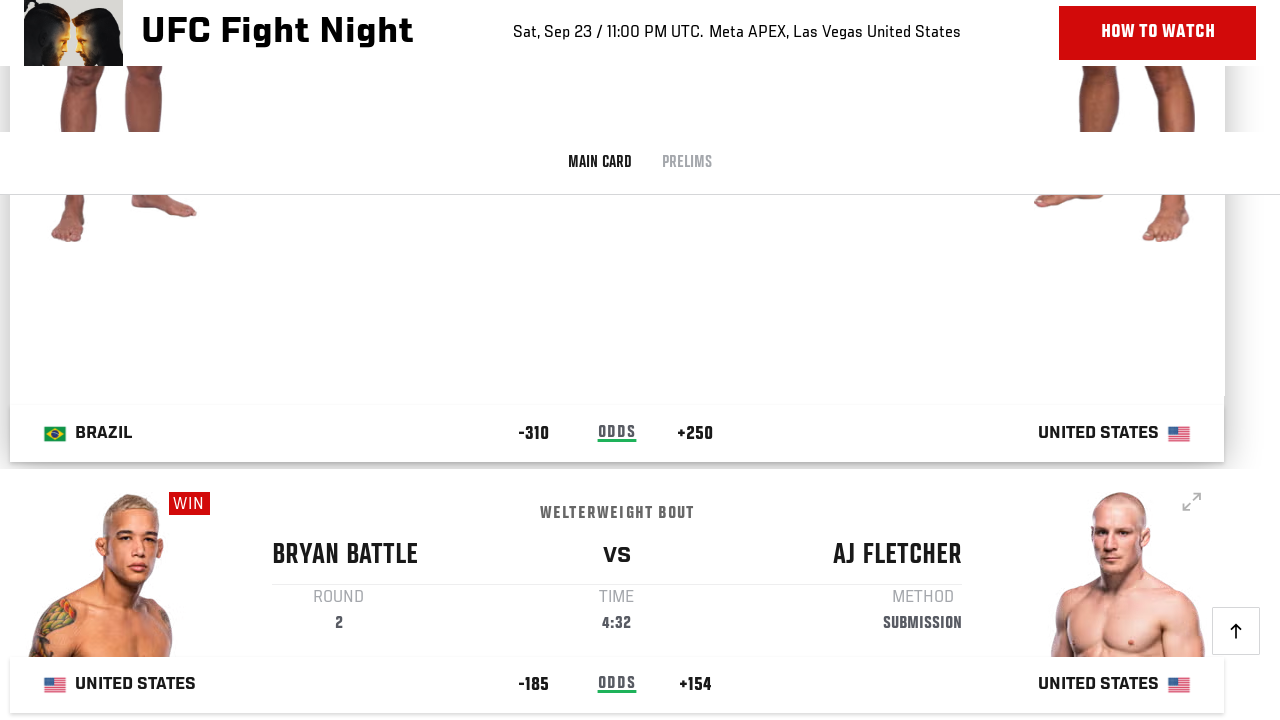

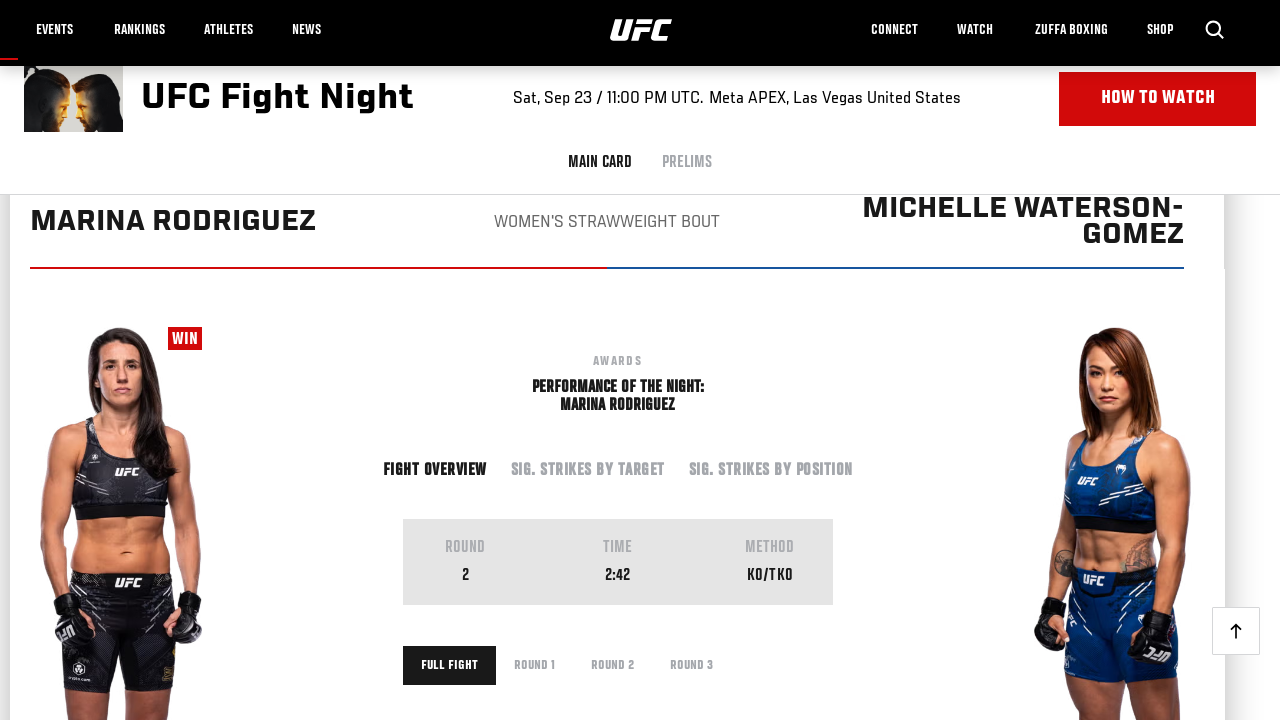